Tests radio button functionality by clicking the "Yes" radio button and verifying the selection confirmation message

Starting URL: https://demoqa.com/radio-button

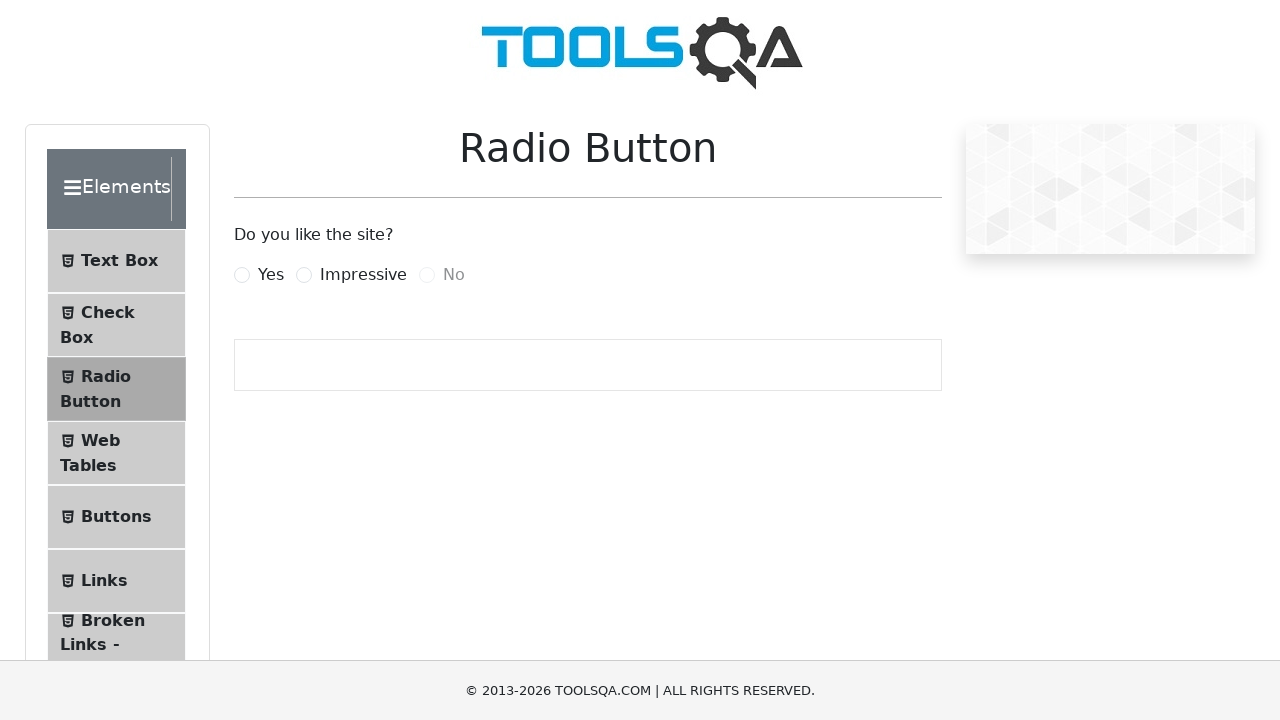

Clicked the 'Yes' radio button at (271, 275) on [for='yesRadio']
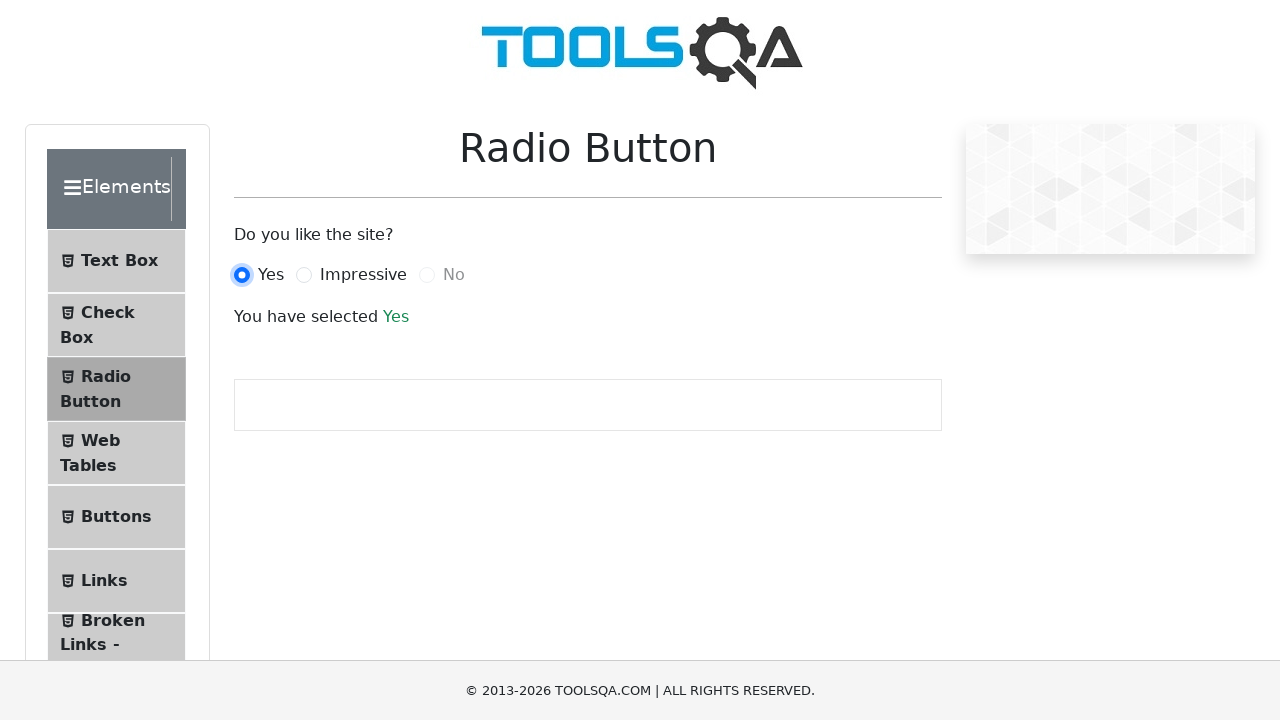

Waited for selection confirmation message to appear
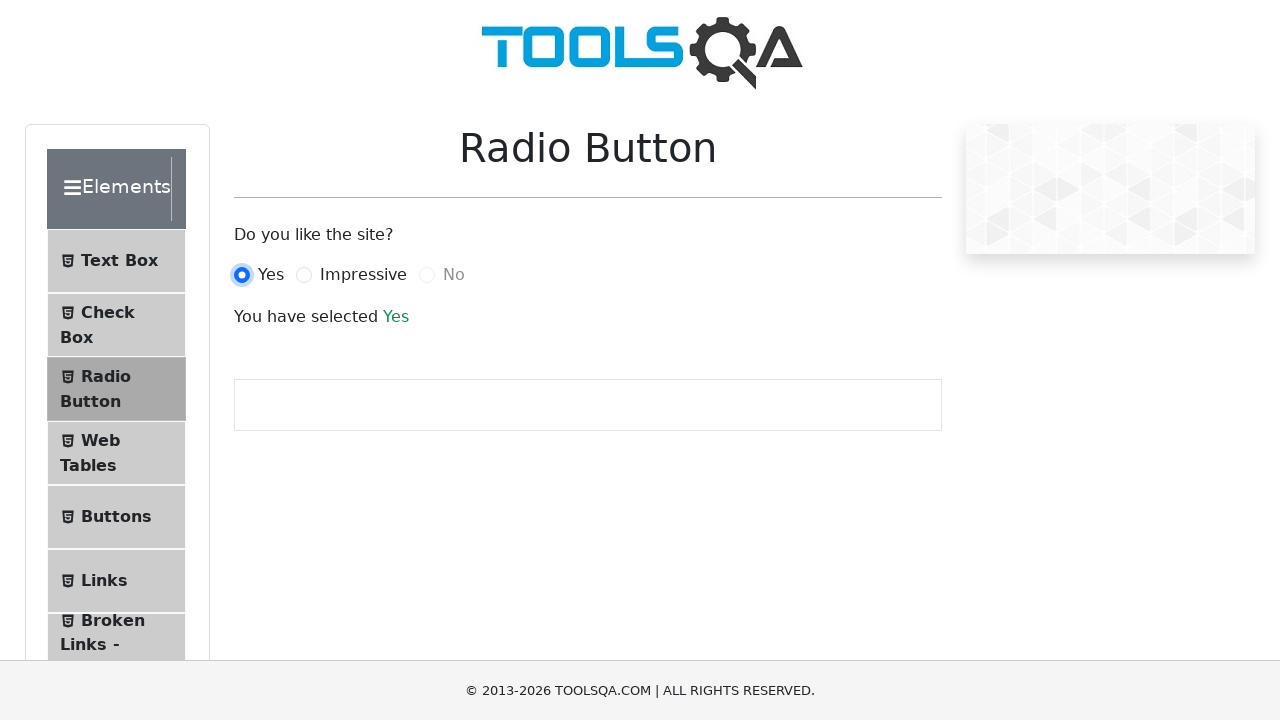

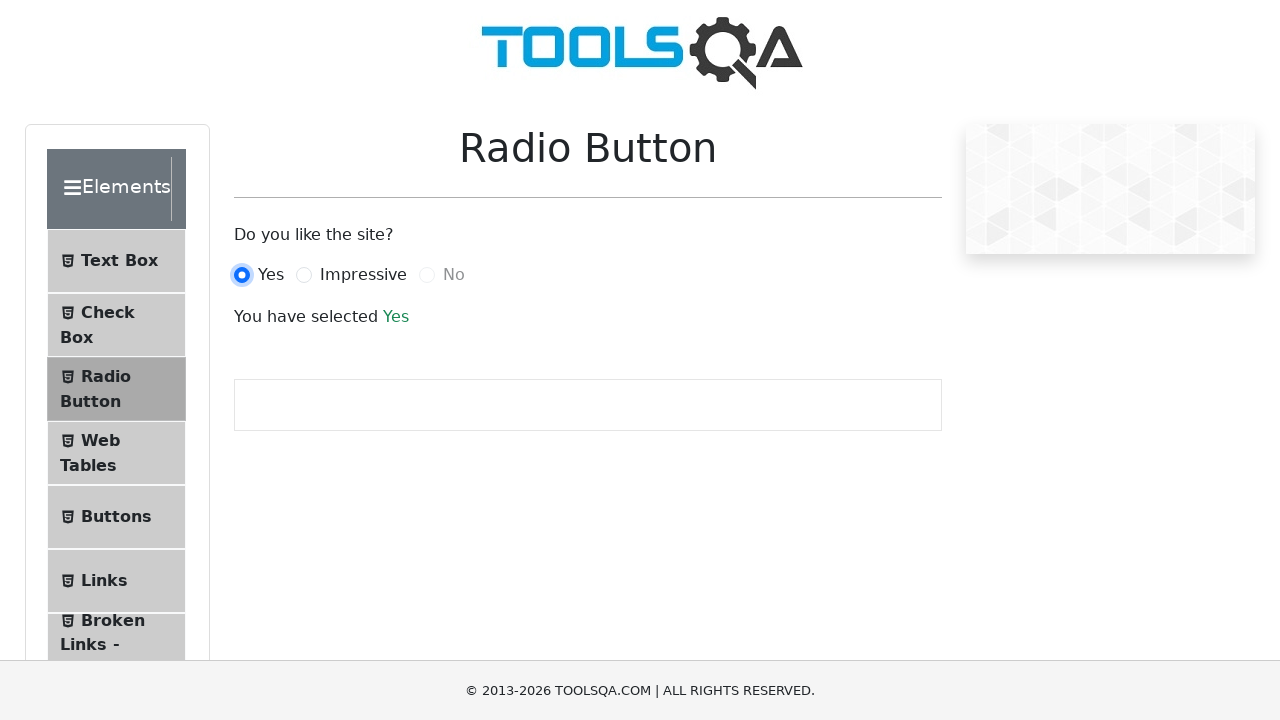